Scrolls down to a table on the page and iterates through table cells to calculate the sum of values in the third column

Starting URL: https://rahulshettyacademy.com/AutomationPractice/

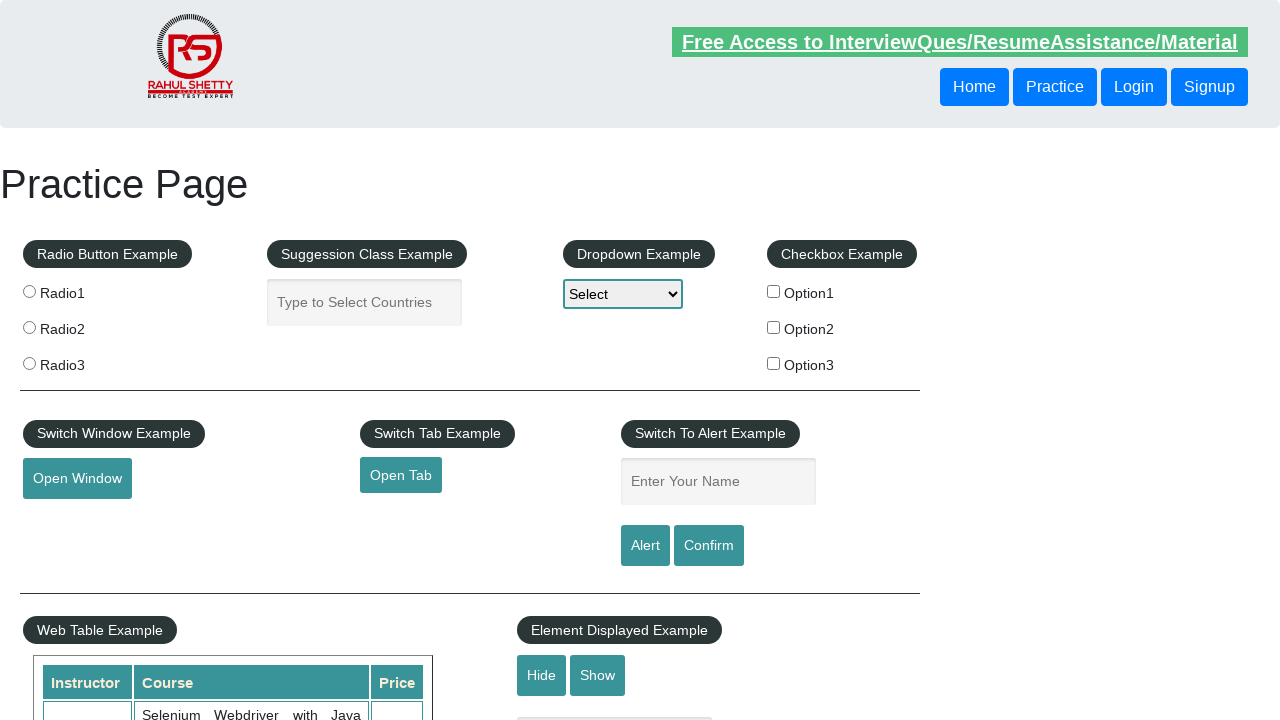

Scrolled down 600 pixels to reveal table
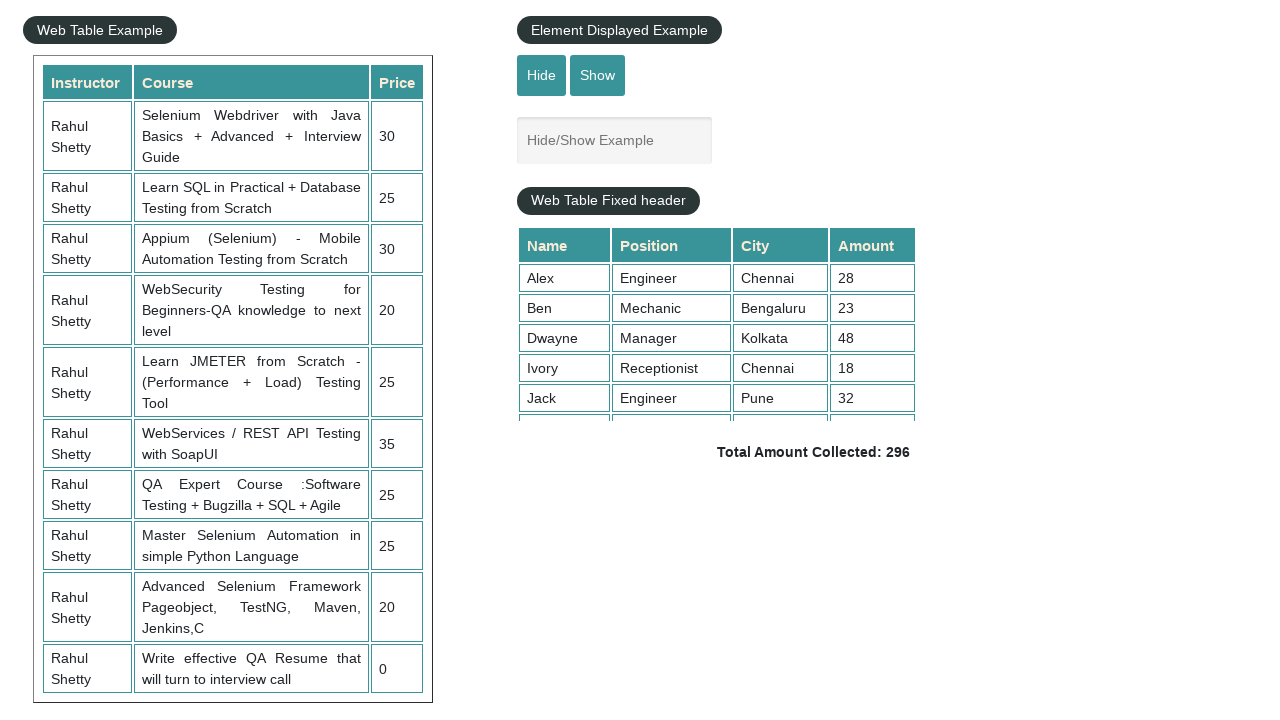

Table with class 'table-display' became visible
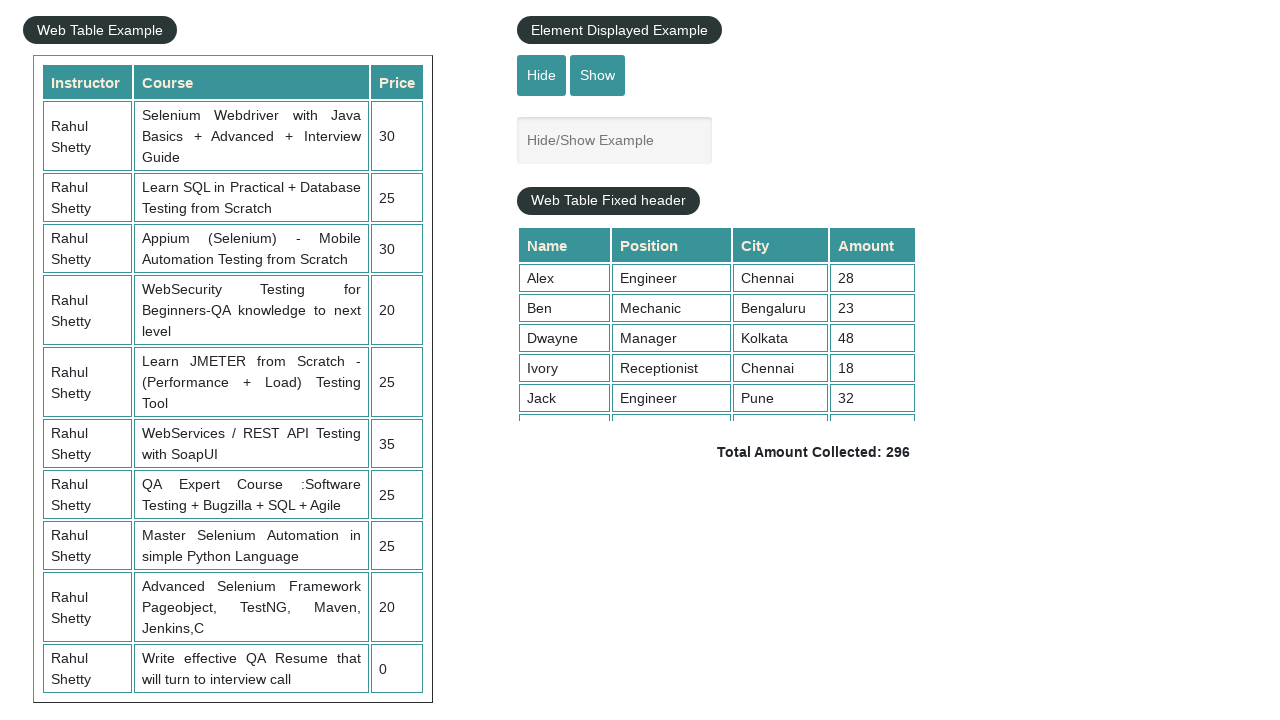

Retrieved all values from third column of the table
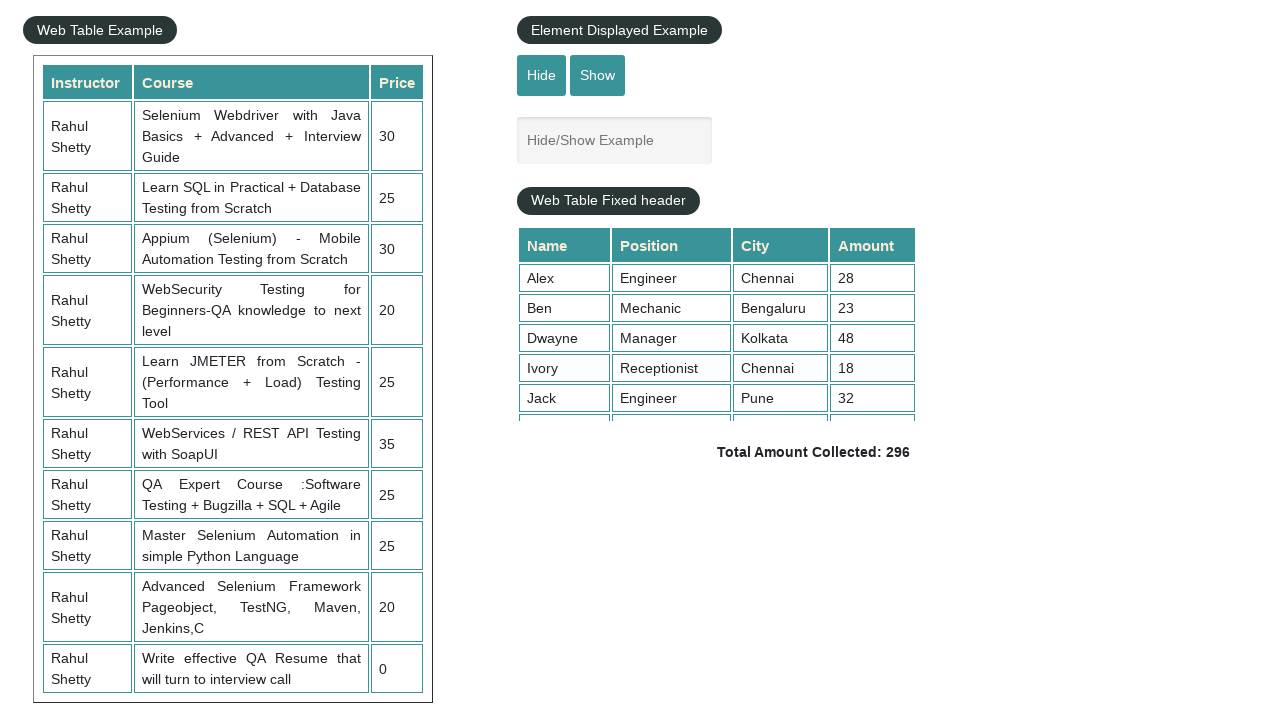

Calculated sum of third column values: 235
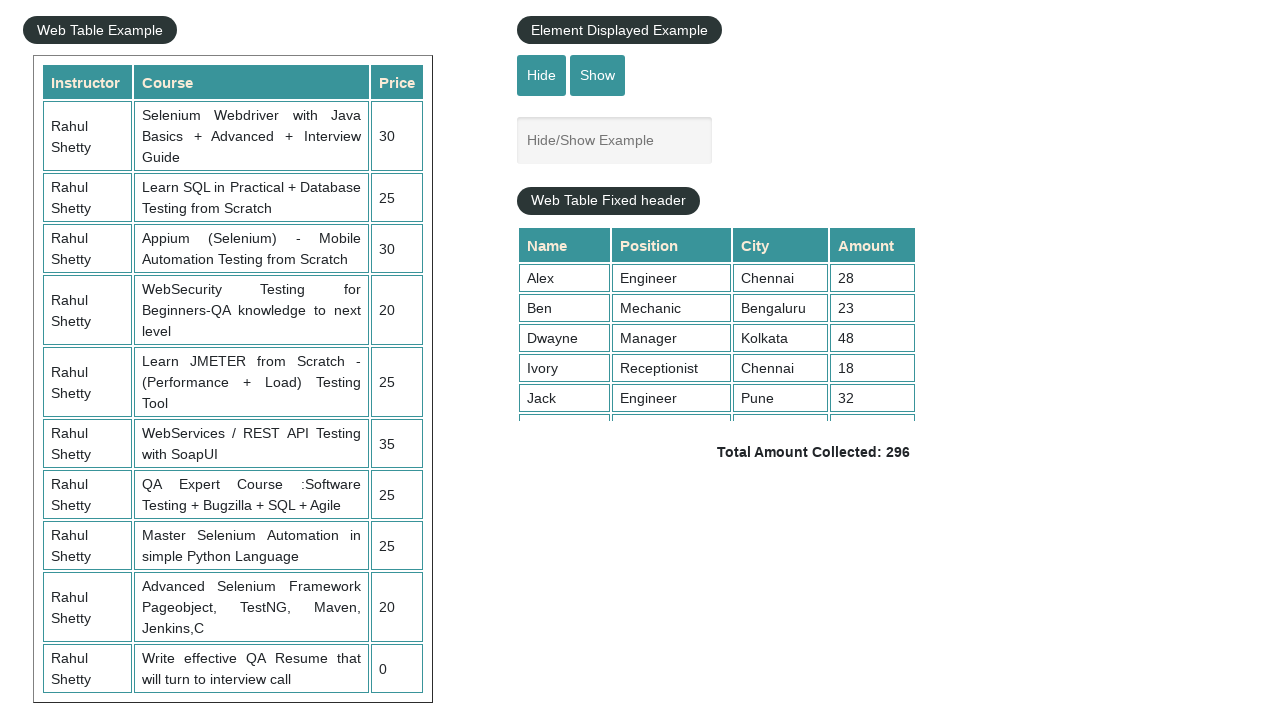

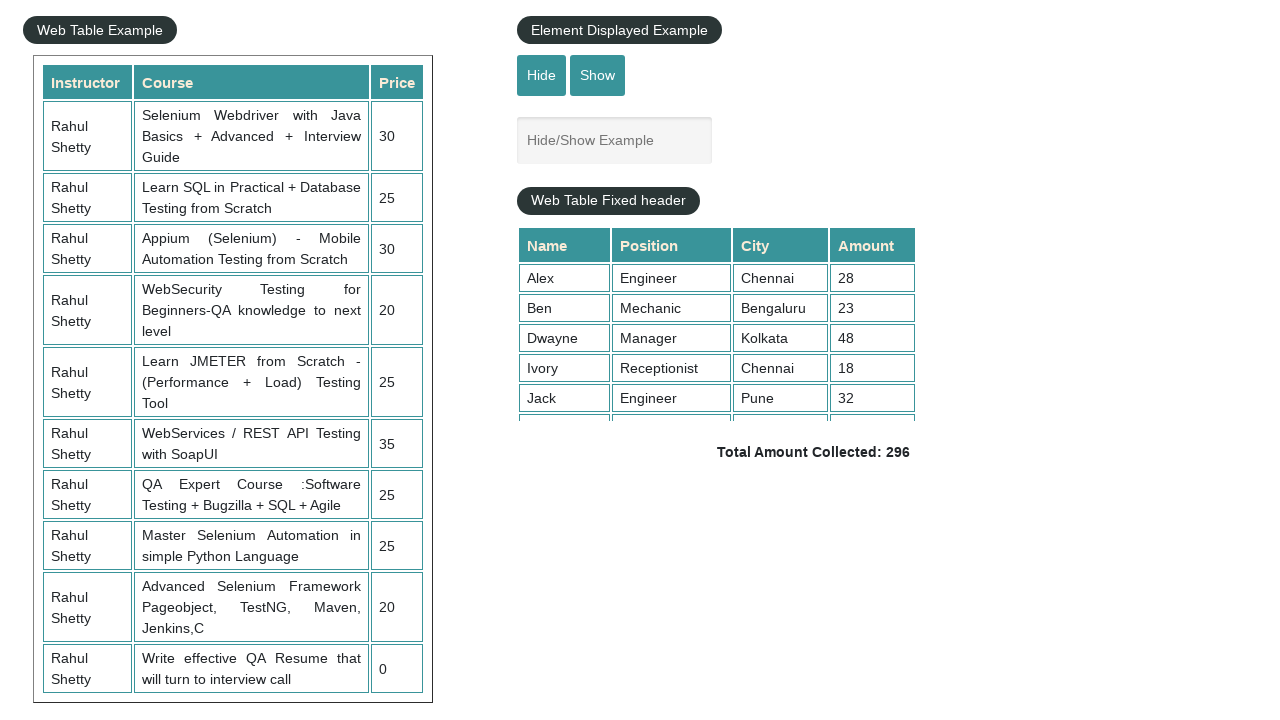